Tests triangle type calculator for invalid triangle by entering sides that cannot form a triangle

Starting URL: http://www.vanilton.net/triangulo/

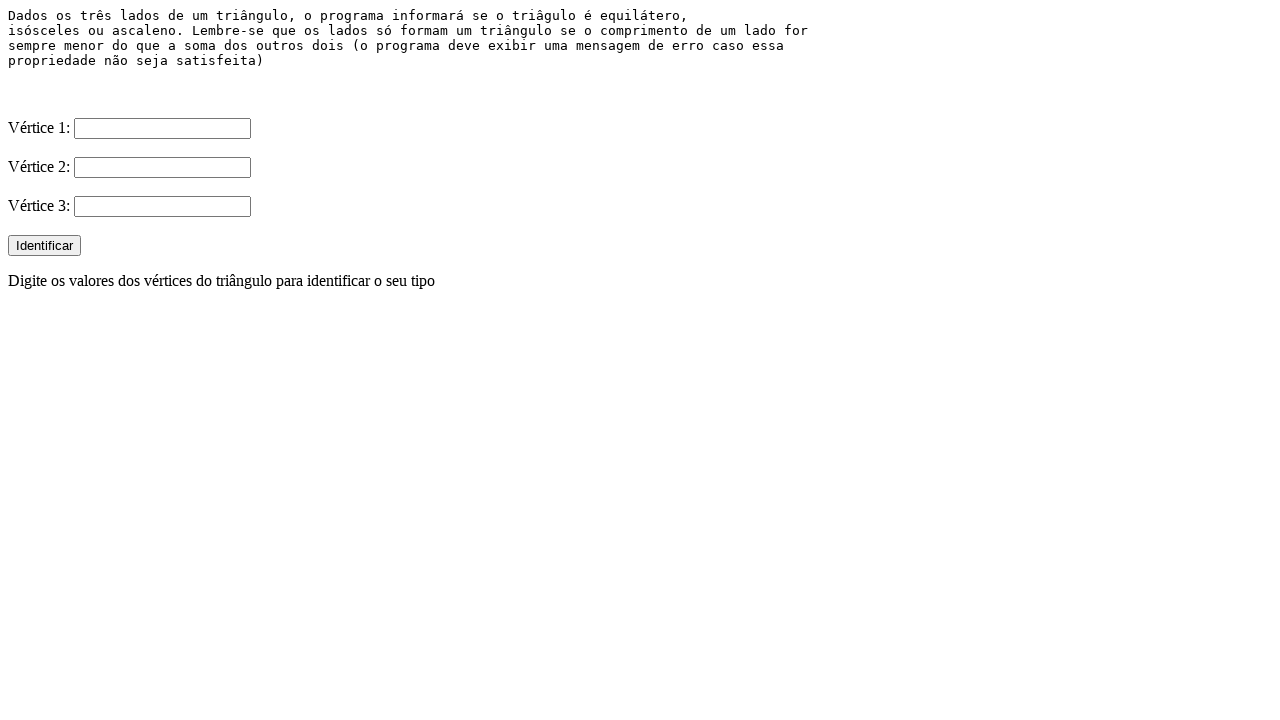

Filled first side (V1) with value '1' on input[name='V1']
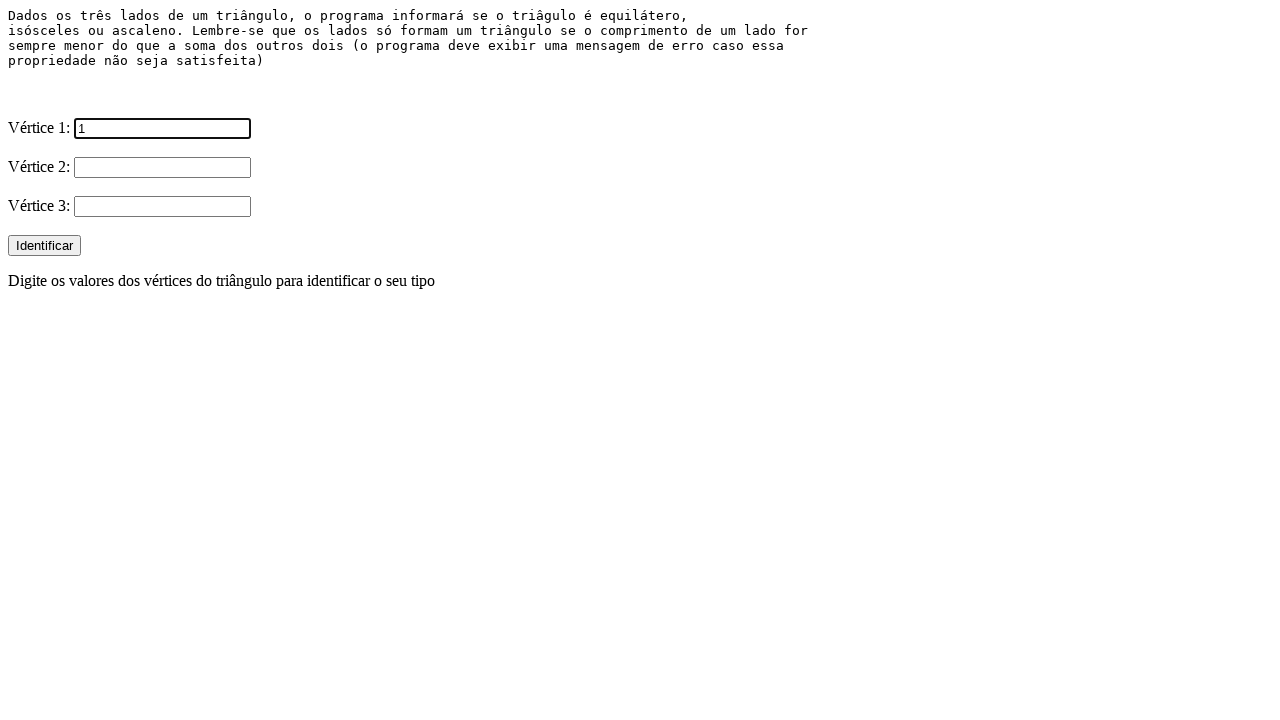

Filled second side (V2) with value '1' on input[name='V2']
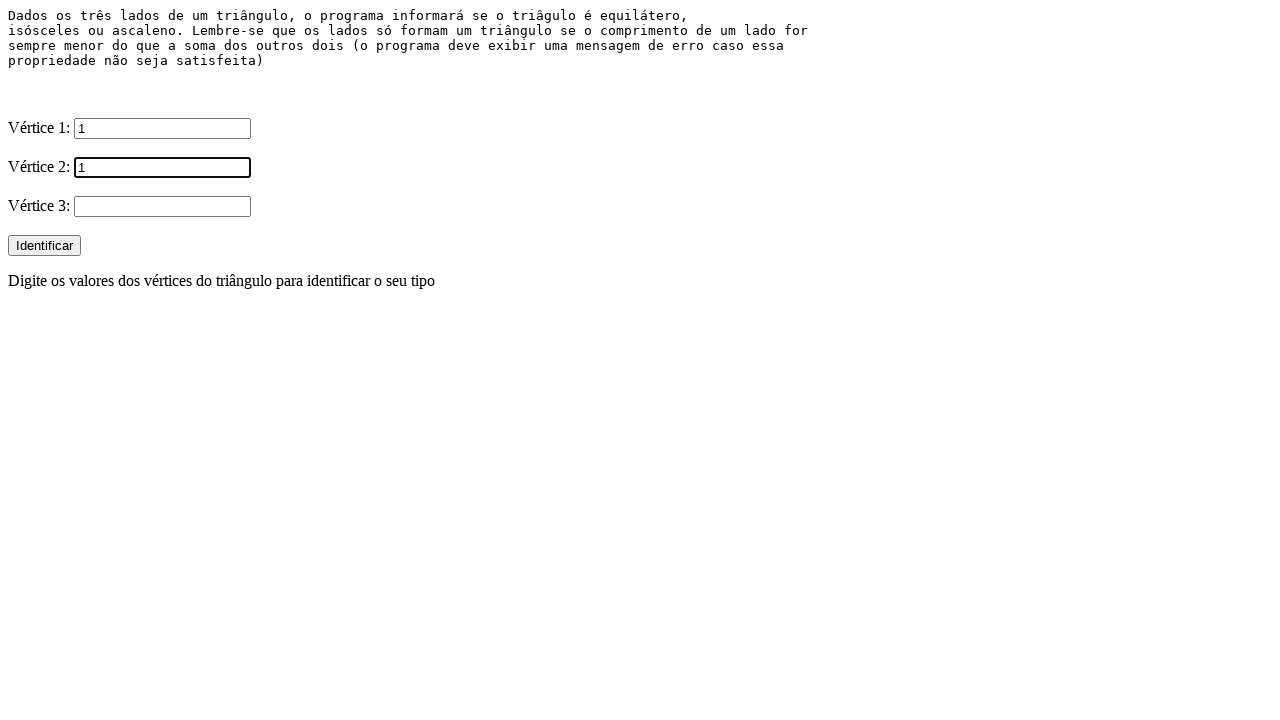

Filled third side (V3) with value '10' (invalid triangle sides) on input[name='V3']
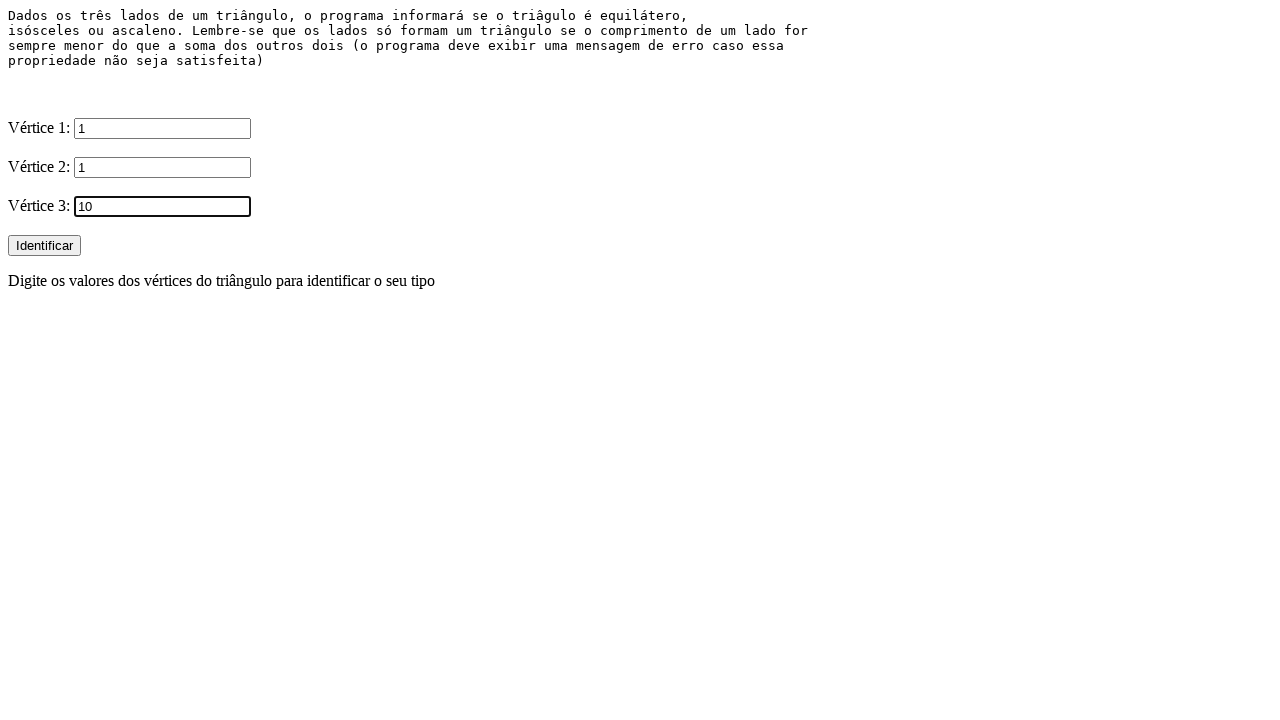

Submitted the triangle form at (44, 246) on input[type='submit']
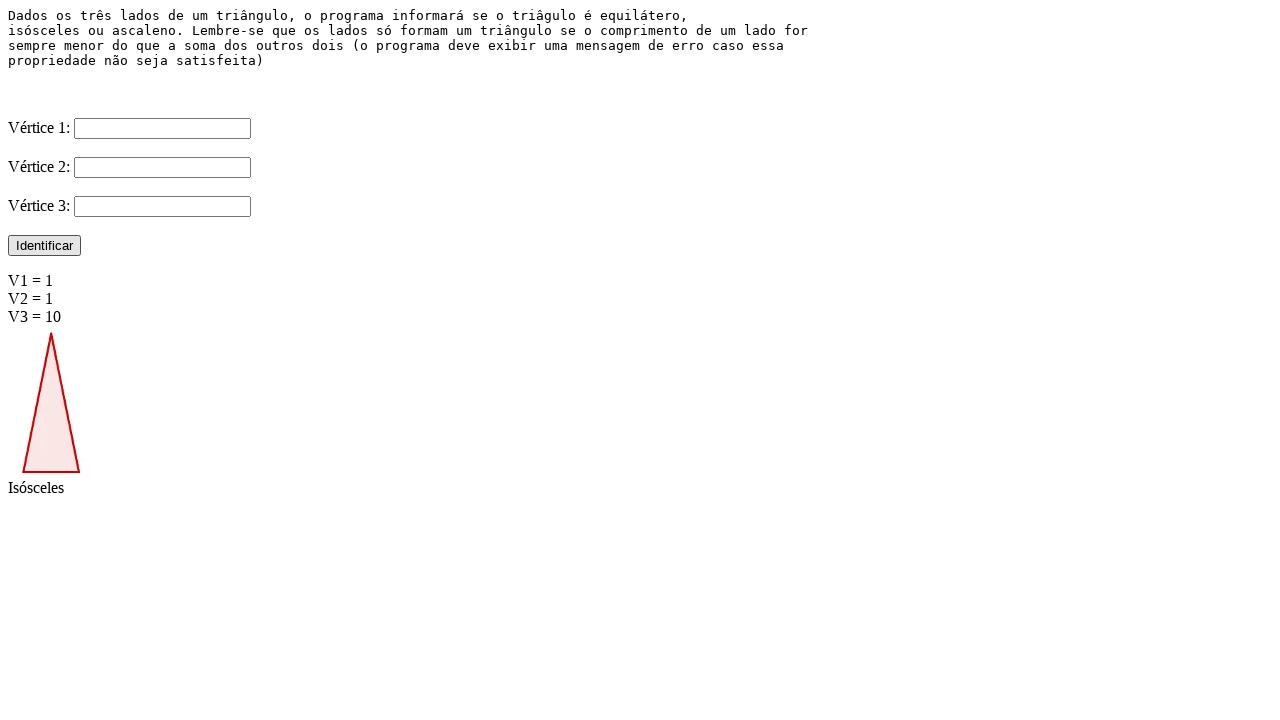

Waited for triangle type result to appear (should show invalid triangle message)
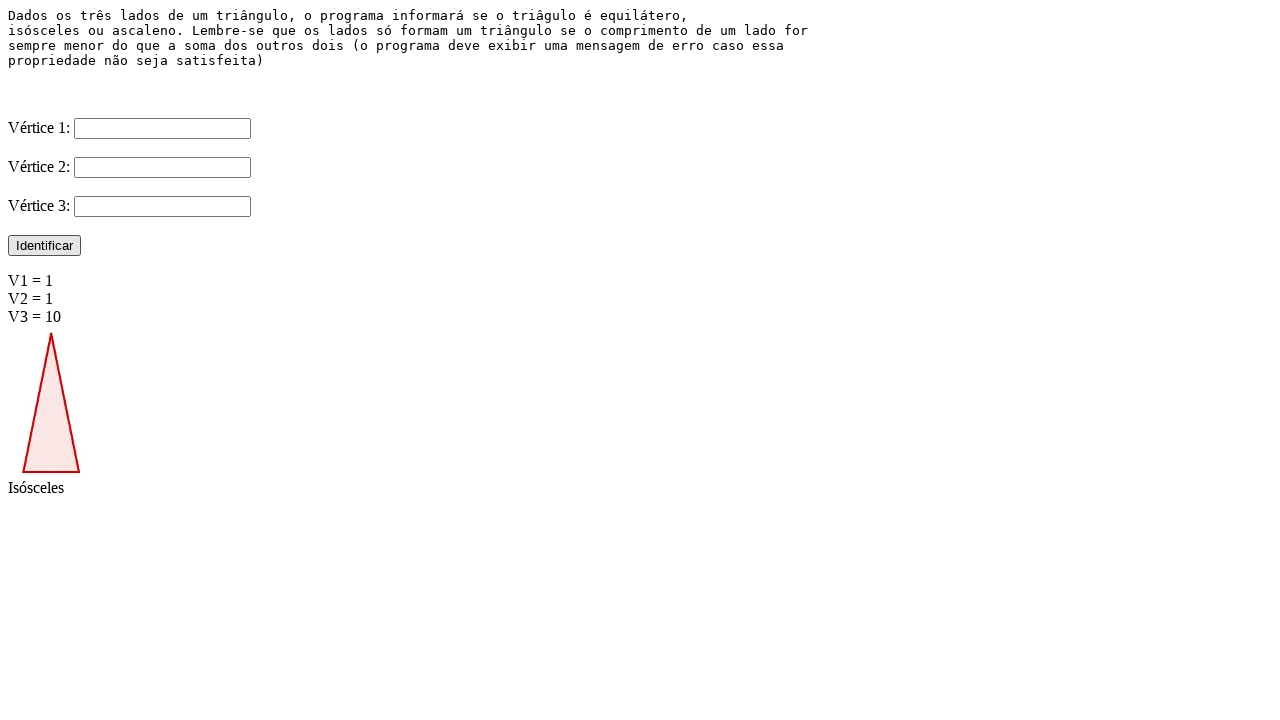

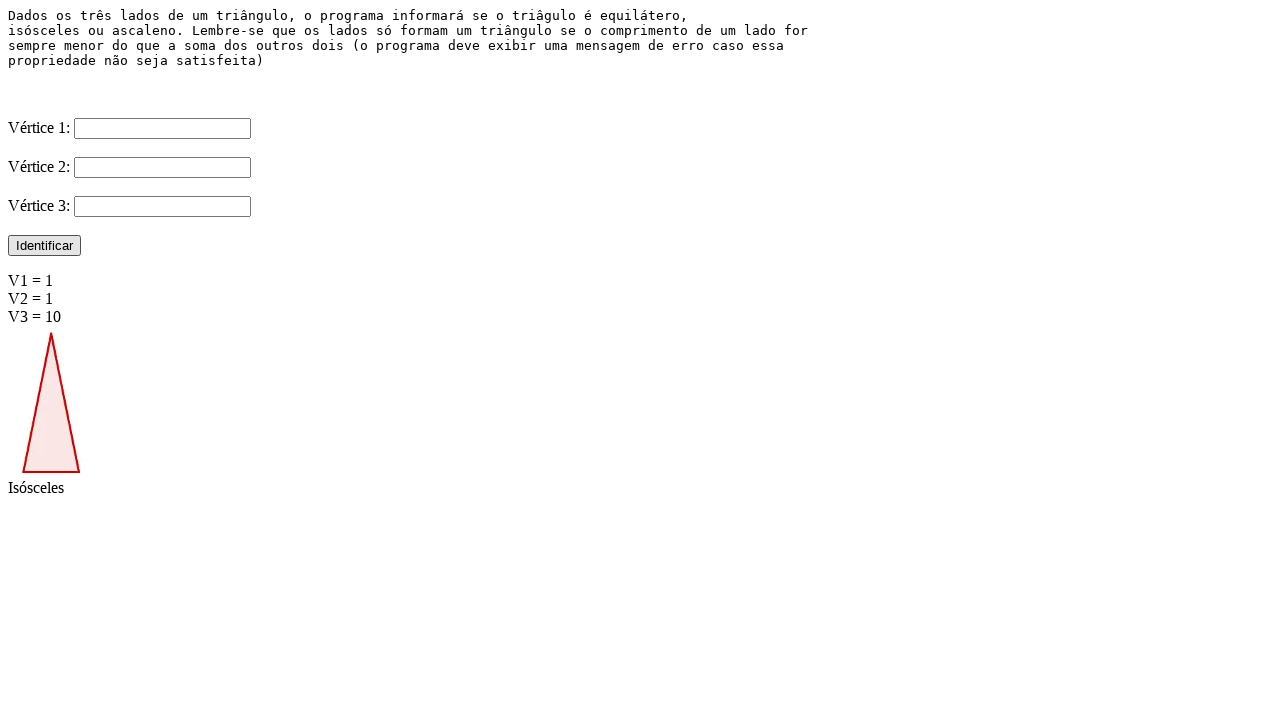